Tests copy functionality by entering code, formatting it, and clicking the copy button.

Starting URL: https://www.001236.xyz/en/beautifier

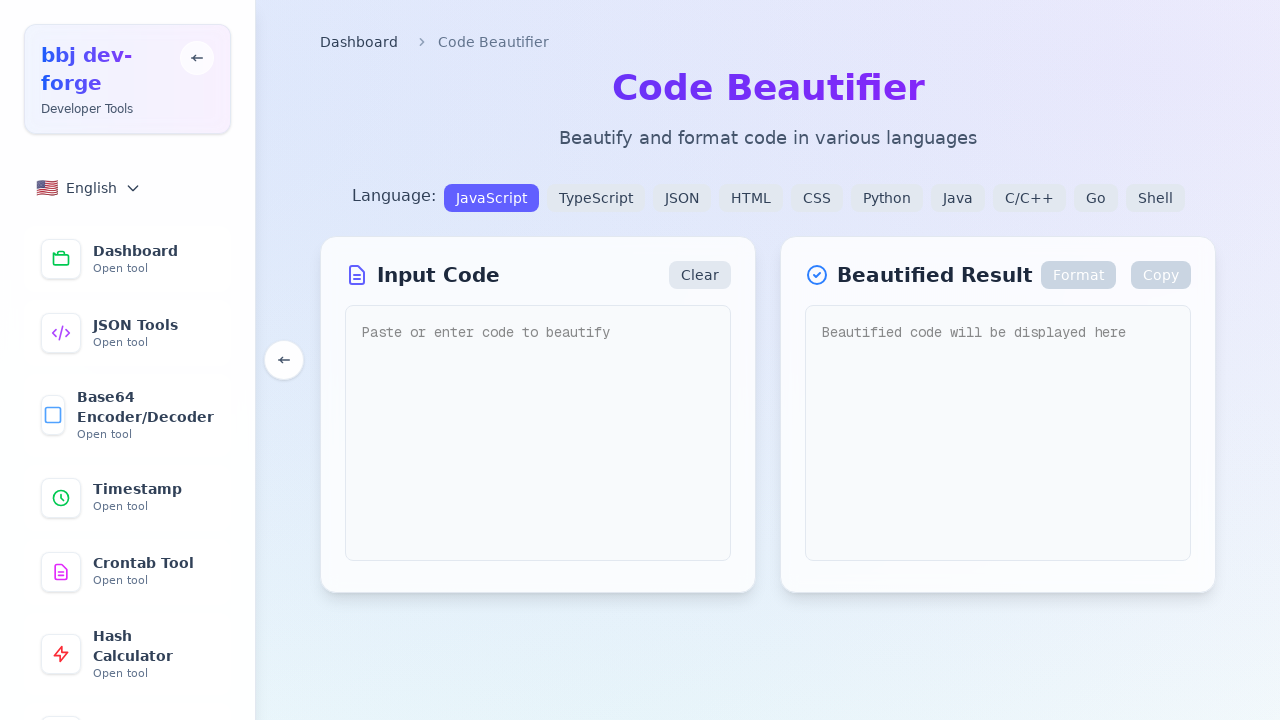

Waited for page DOM to be fully loaded
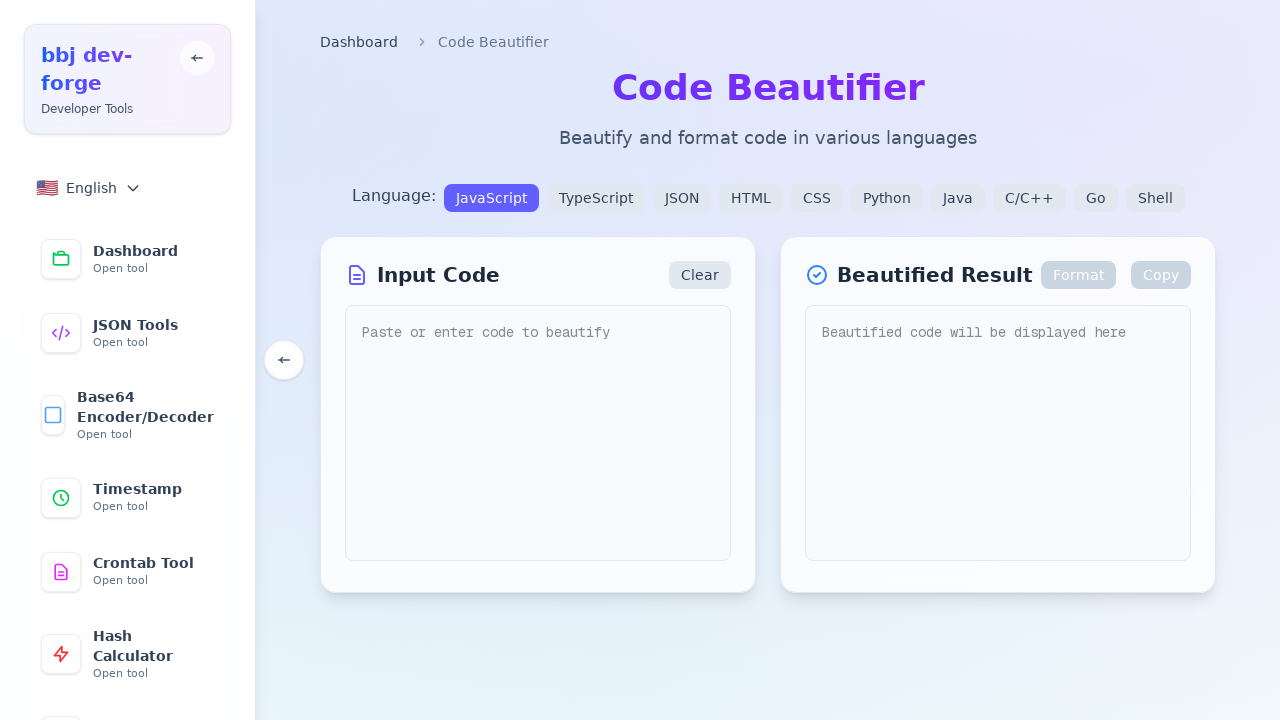

Waited 2 seconds for page stabilization
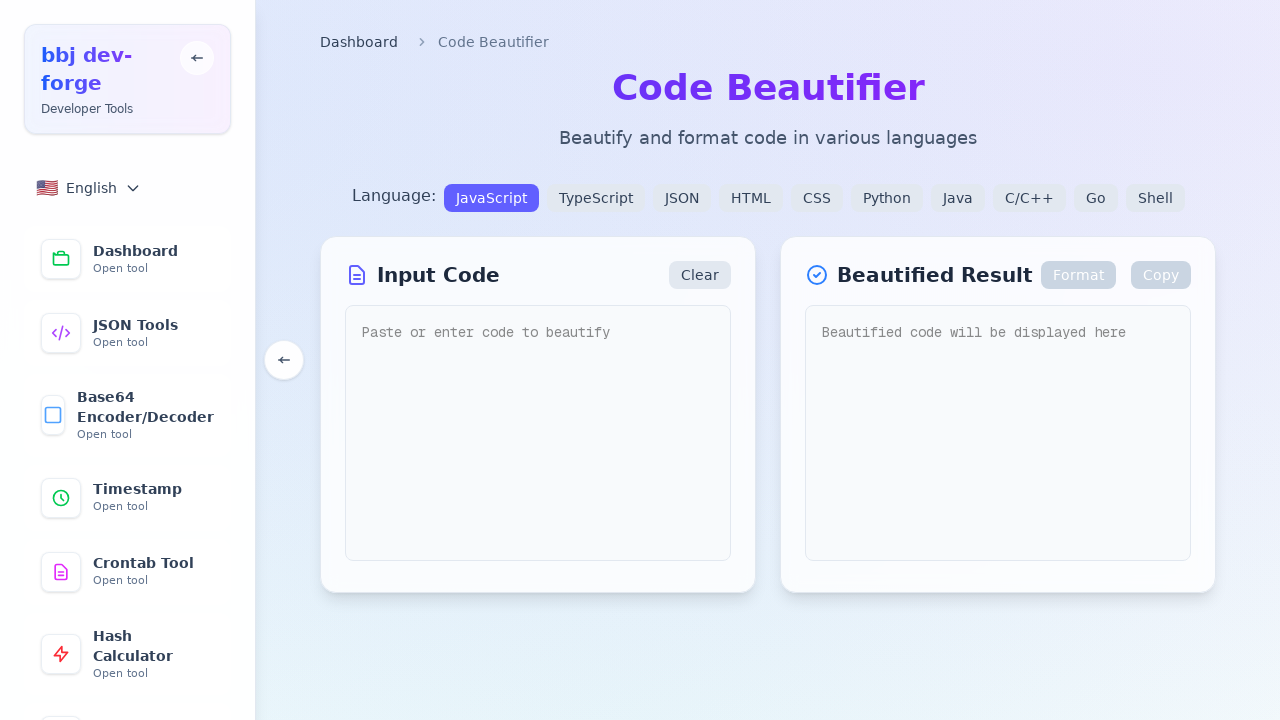

Entered JavaScript code into beautifier input: function test(){console.log("hello");} on textarea[placeholder="Paste or enter code to beautify"]
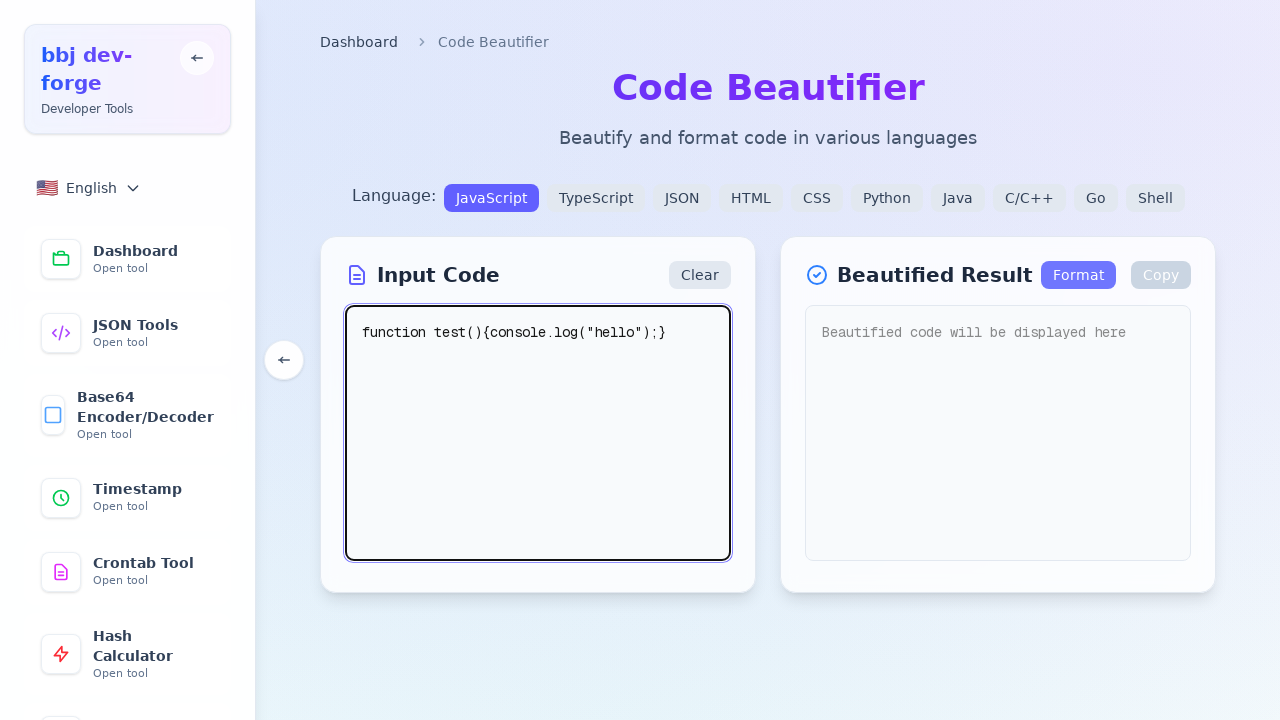

Clicked Format button to beautify the code at (1078, 275) on button:has-text("Format")
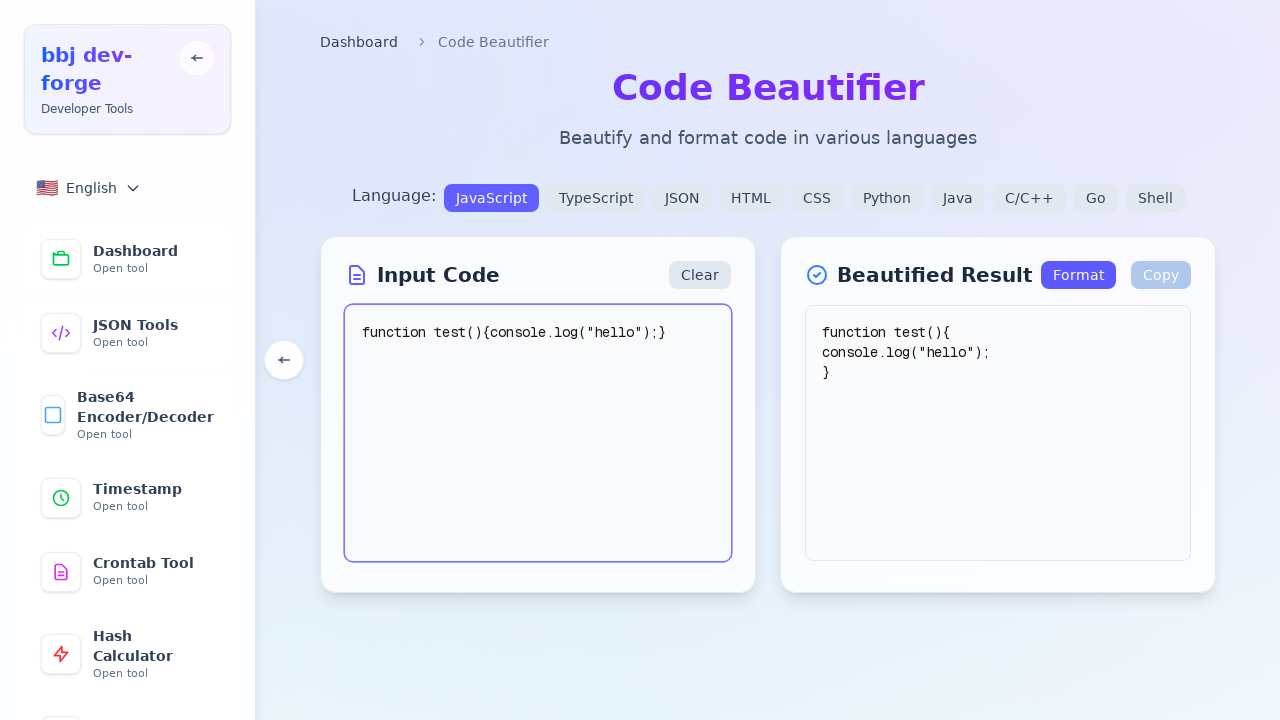

Waited 2 seconds for formatting to complete
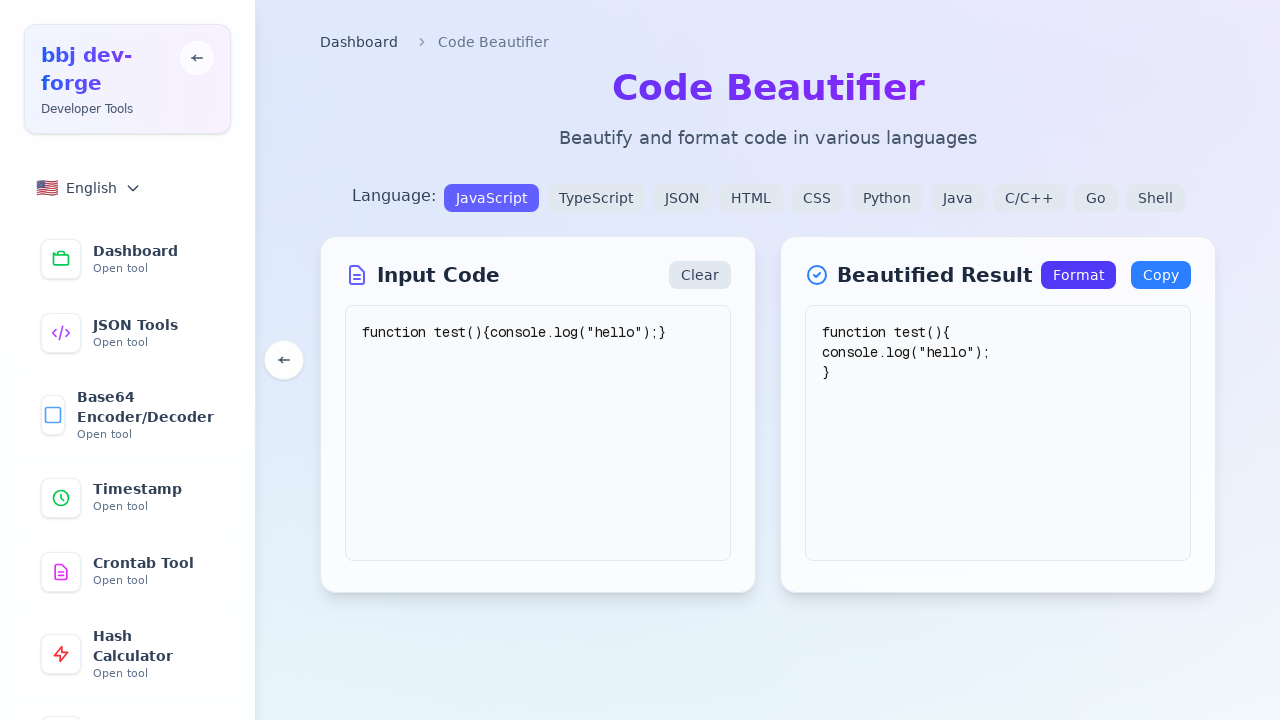

Clicked Copy button to copy formatted code to clipboard at (1161, 275) on button:has-text("Copy")
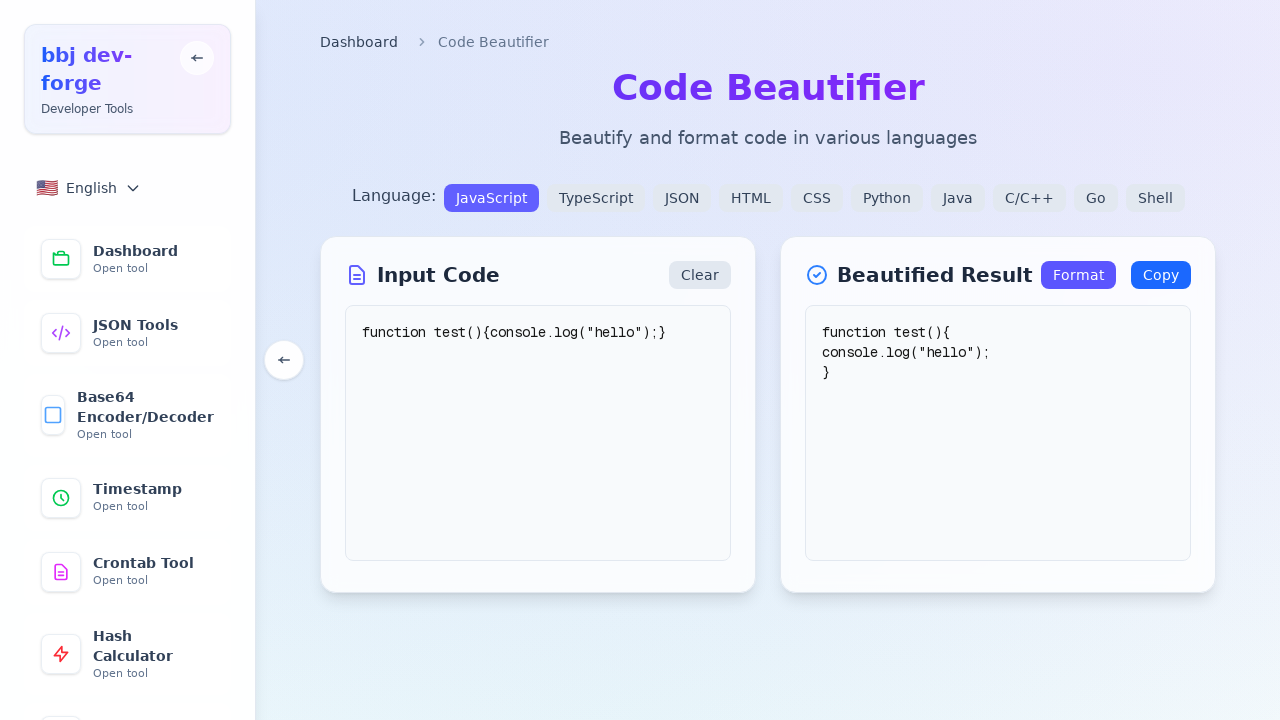

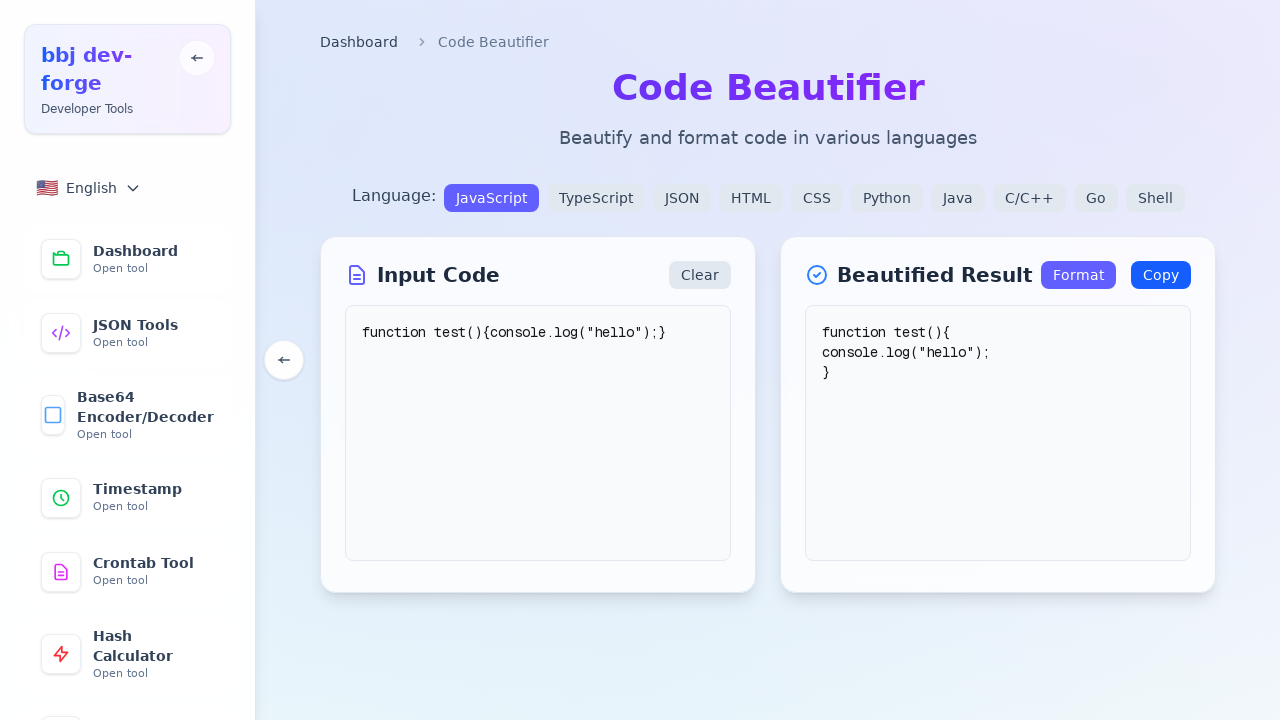